Tests a text input form by entering a value into a textarea field and clicking the submit button to verify the answer submission functionality.

Starting URL: https://suninjuly.github.io/text_input_task.html

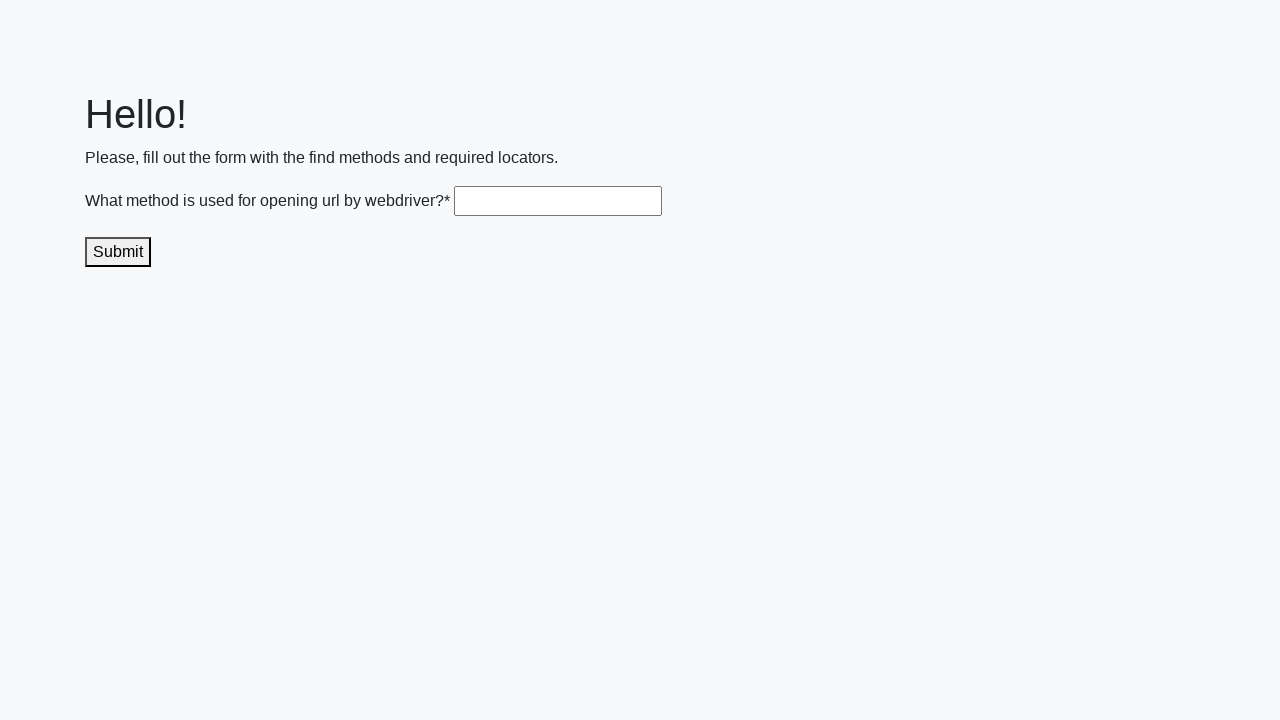

Filled textarea with answer 'get()' on .textarea
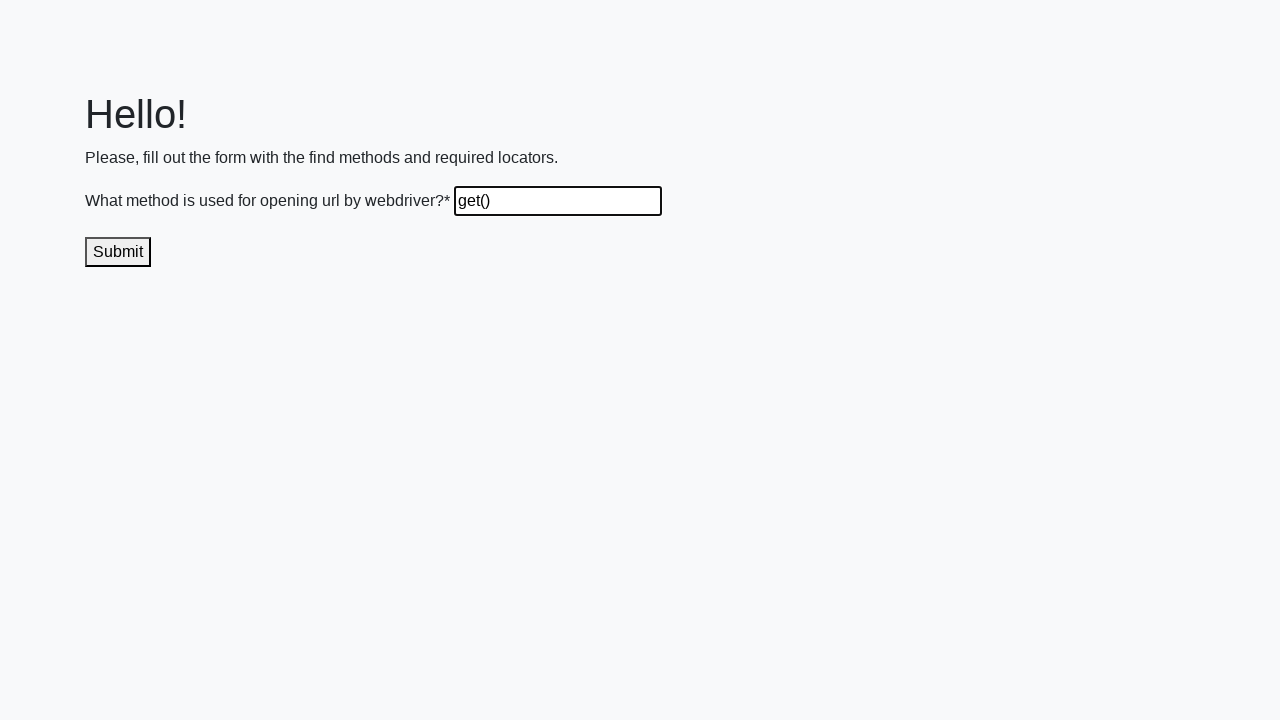

Clicked submit button to submit the answer at (118, 252) on .submit-submission
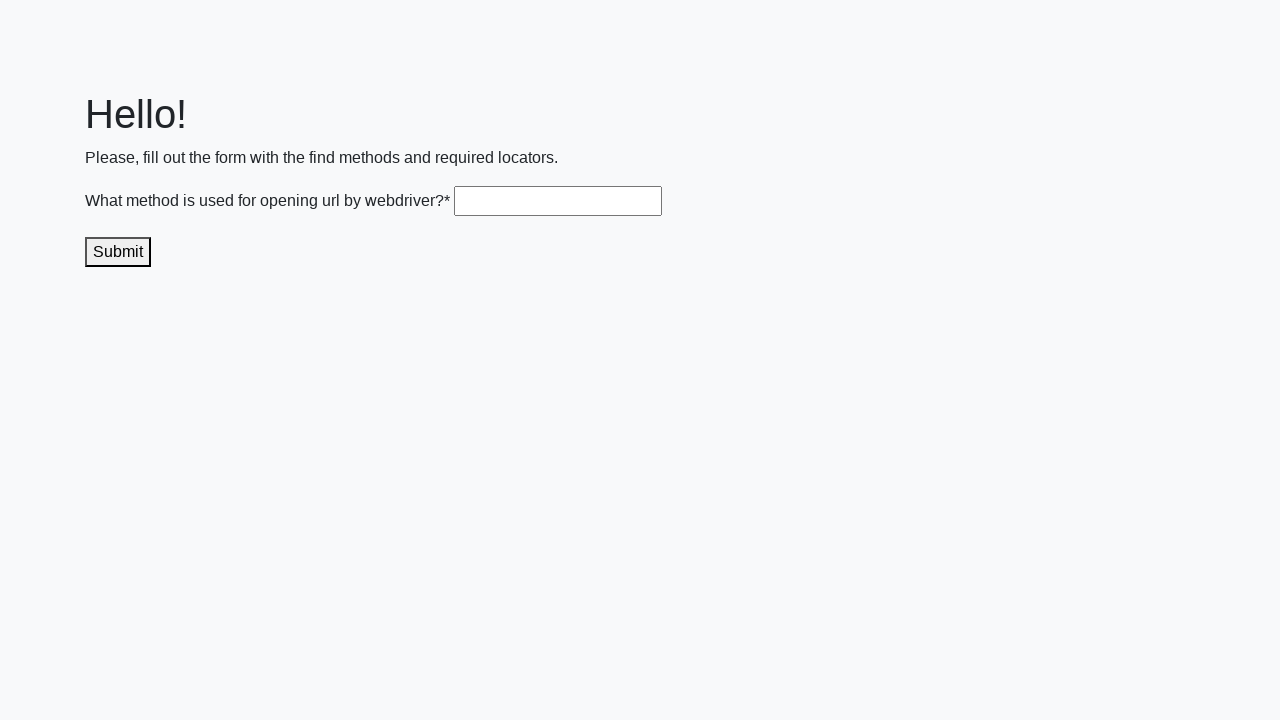

Waited 1 second for result to display
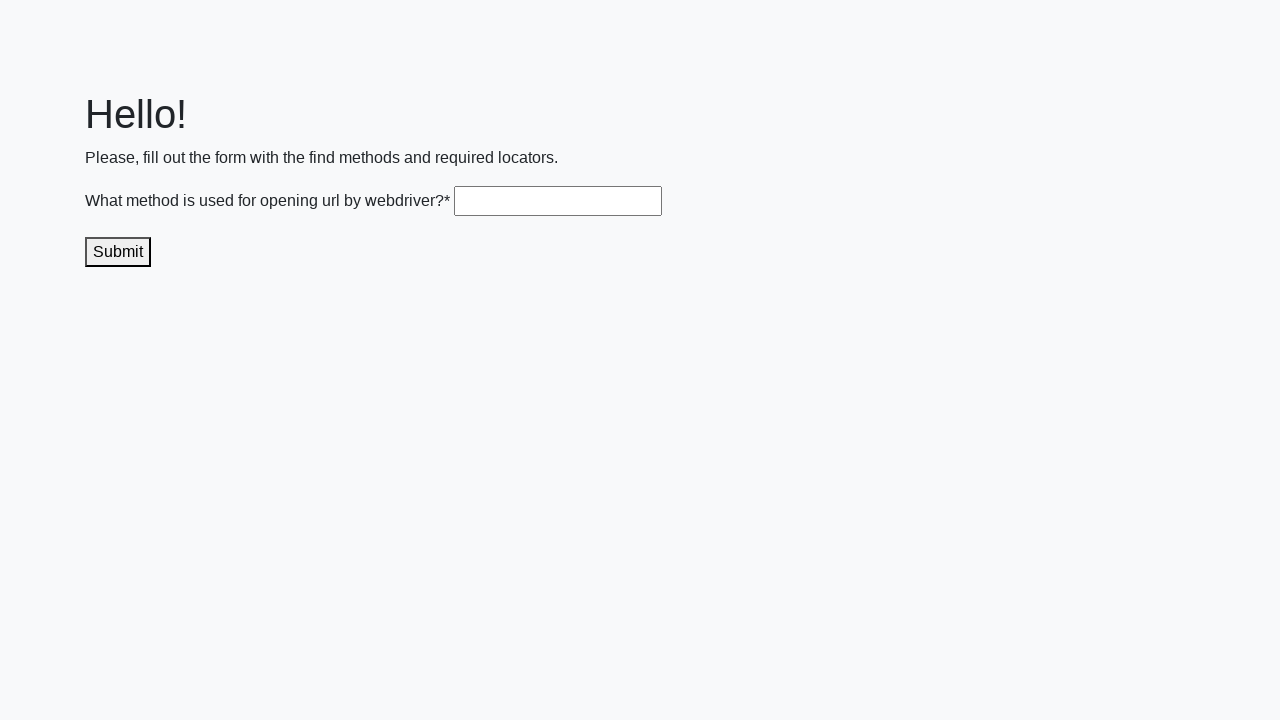

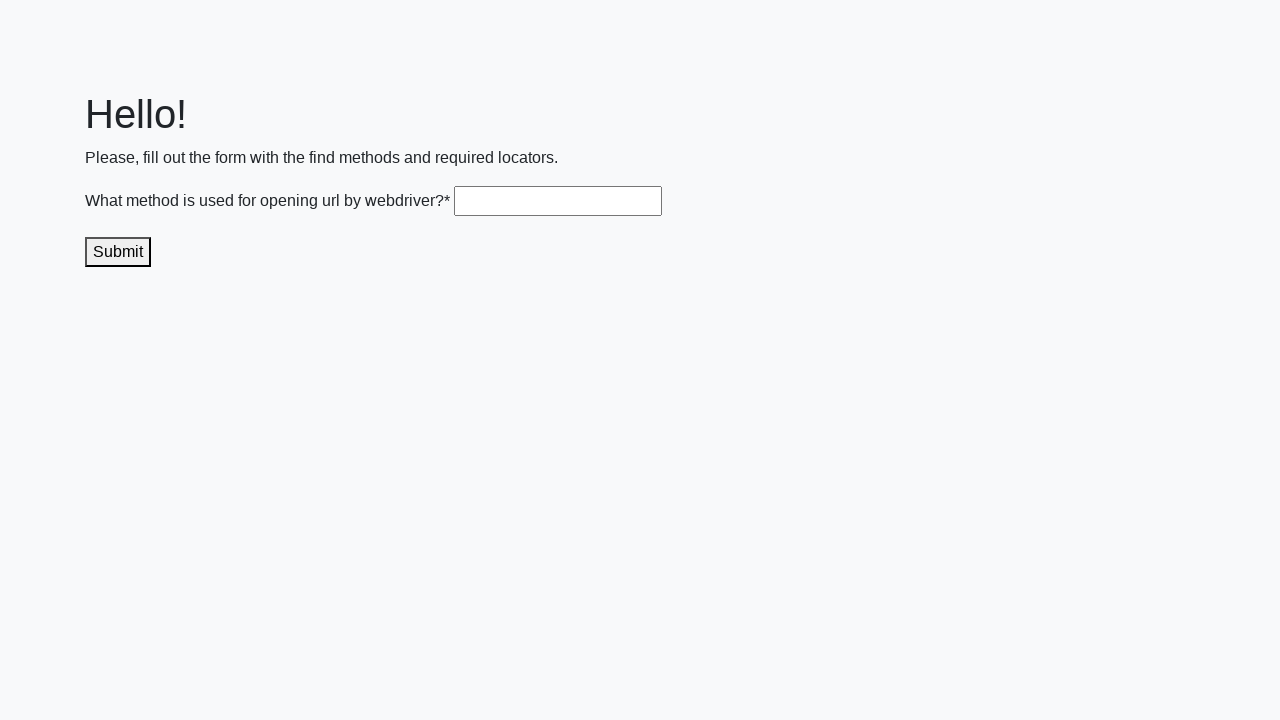